Tests an e-commerce flow by adding multiple items to cart, proceeding to checkout, and applying a promo code

Starting URL: https://rahulshettyacademy.com/seleniumPractise/#/

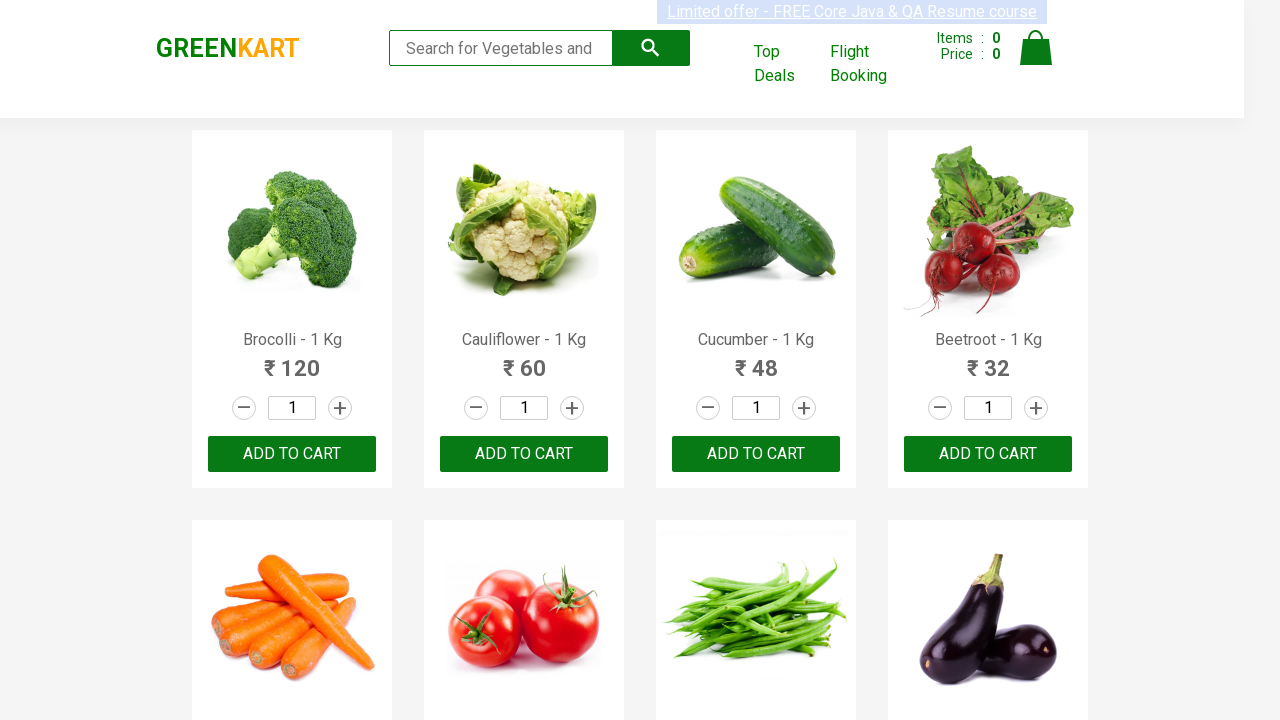

Waited for products to load on the page
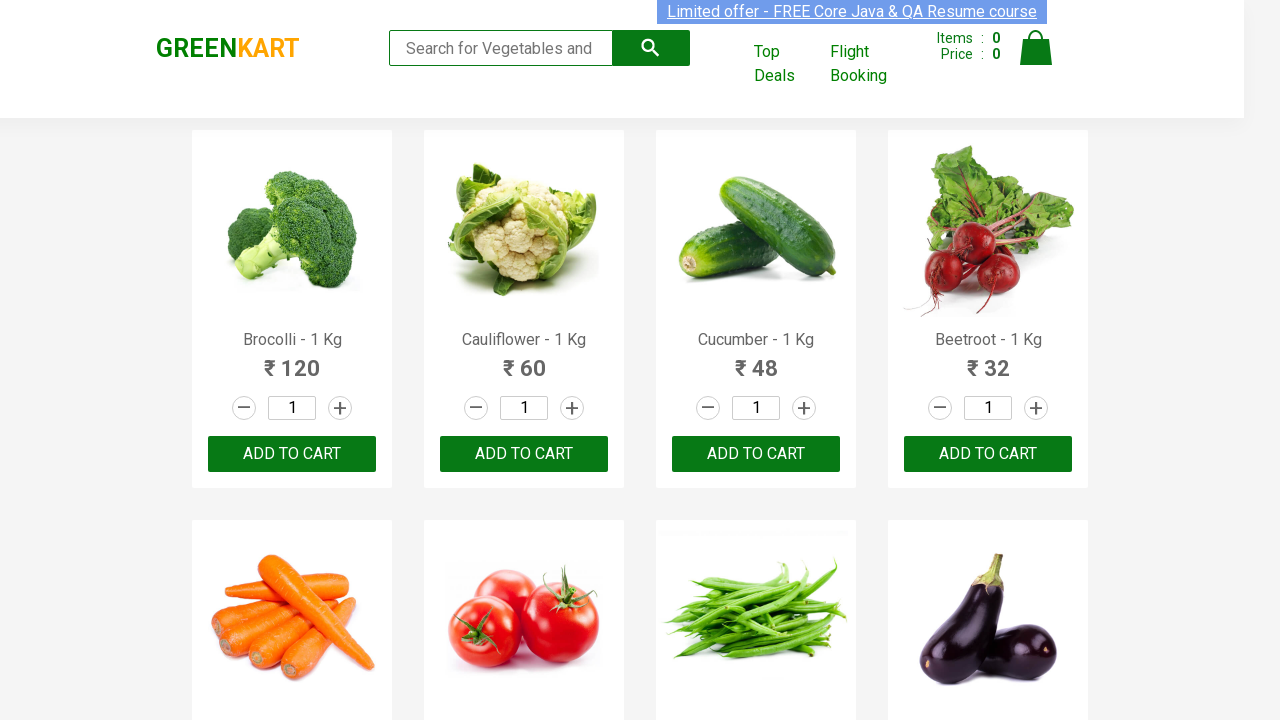

Retrieved all product elements from the page
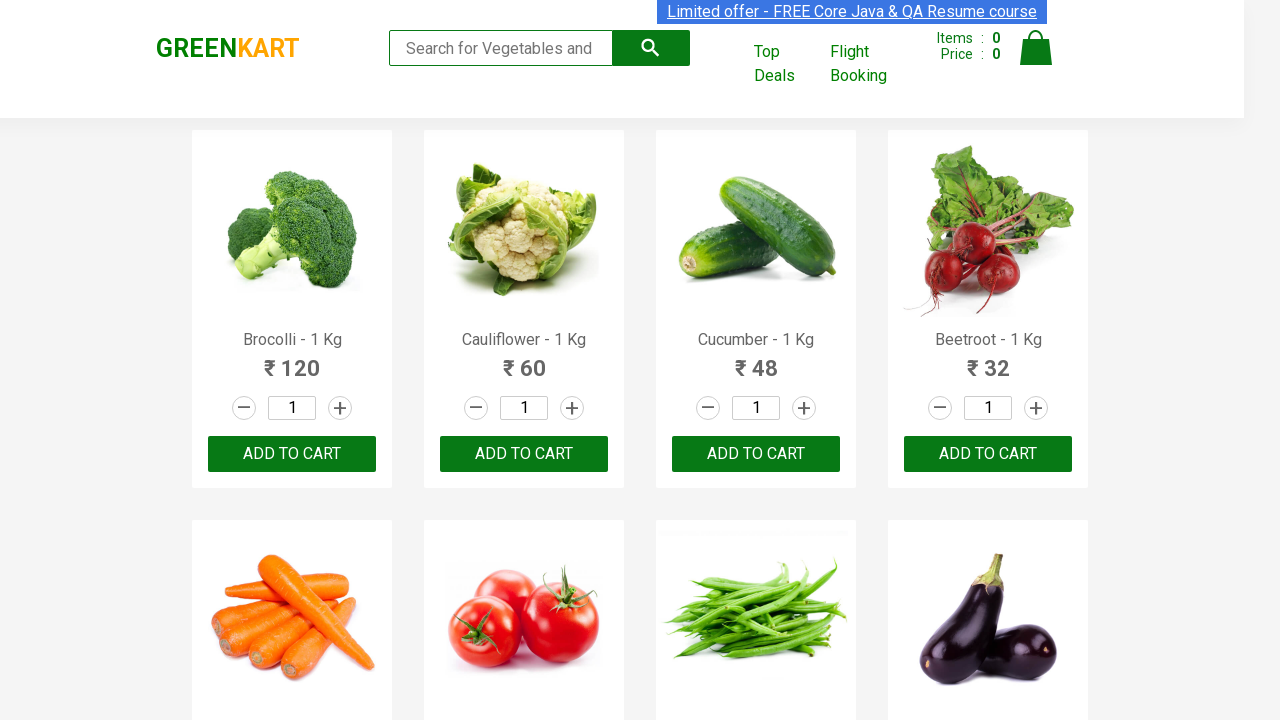

Added Brocolli to cart
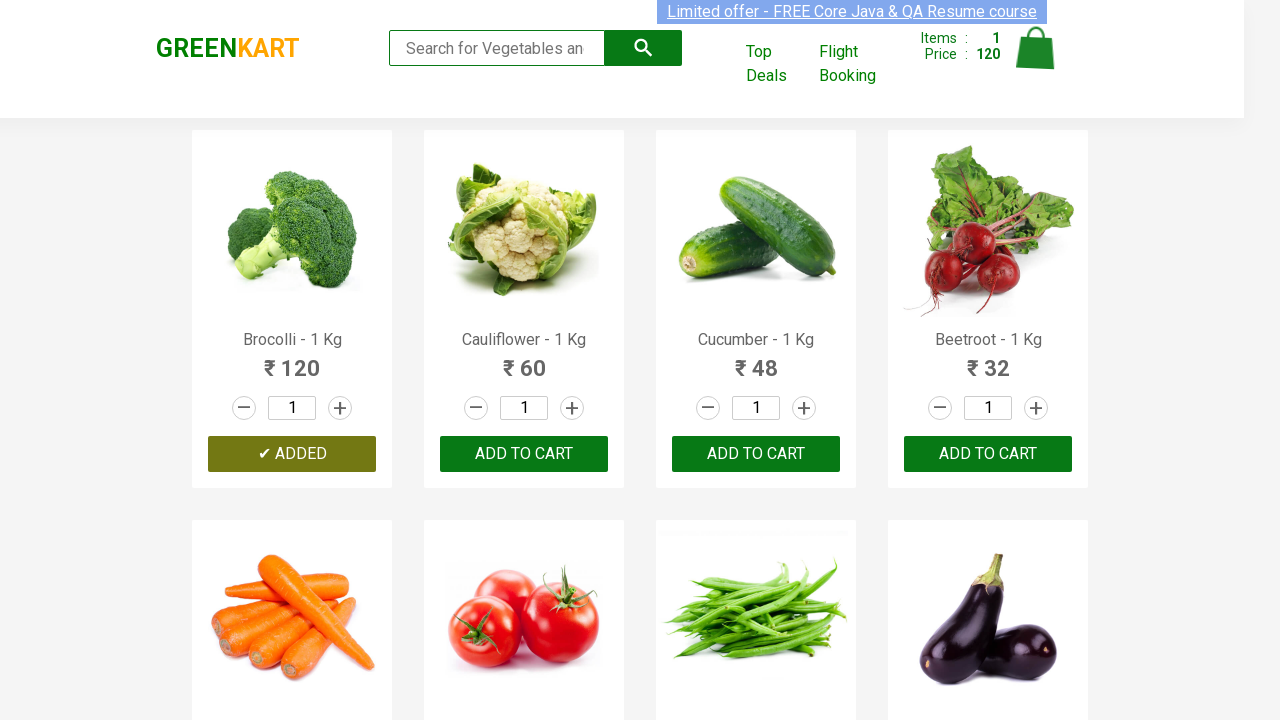

Added Cucumber to cart
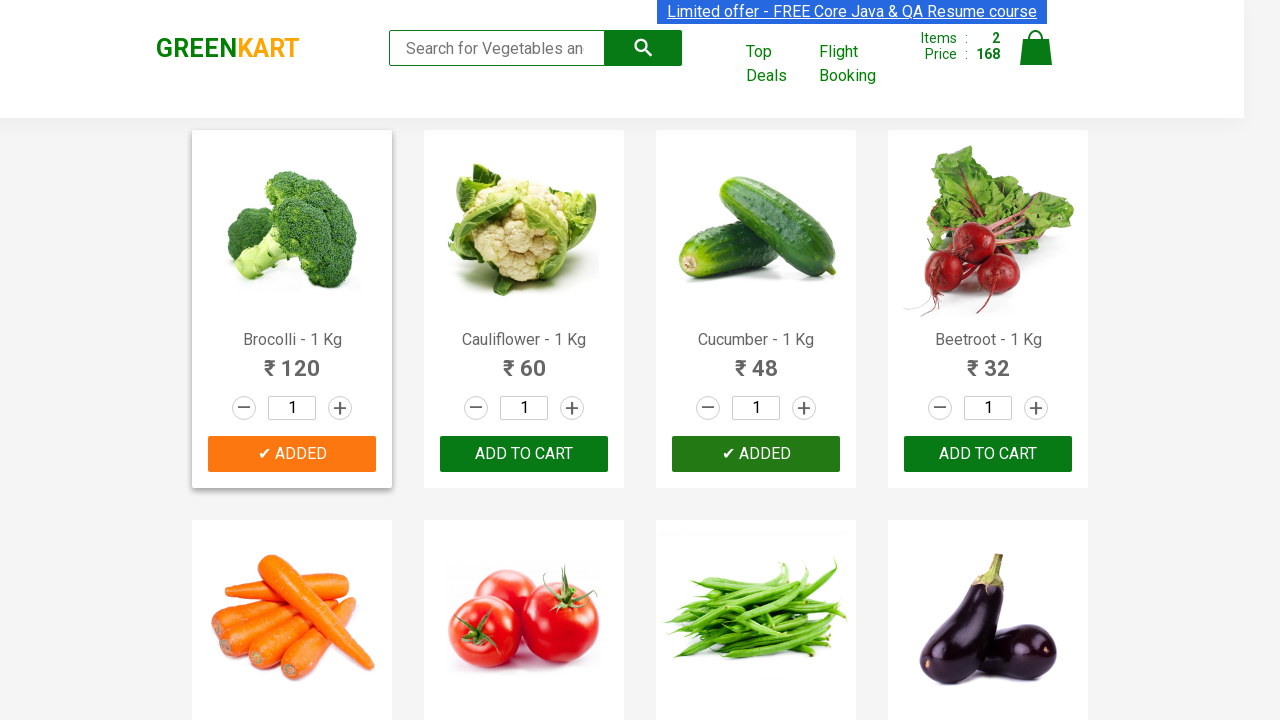

Added Beans to cart
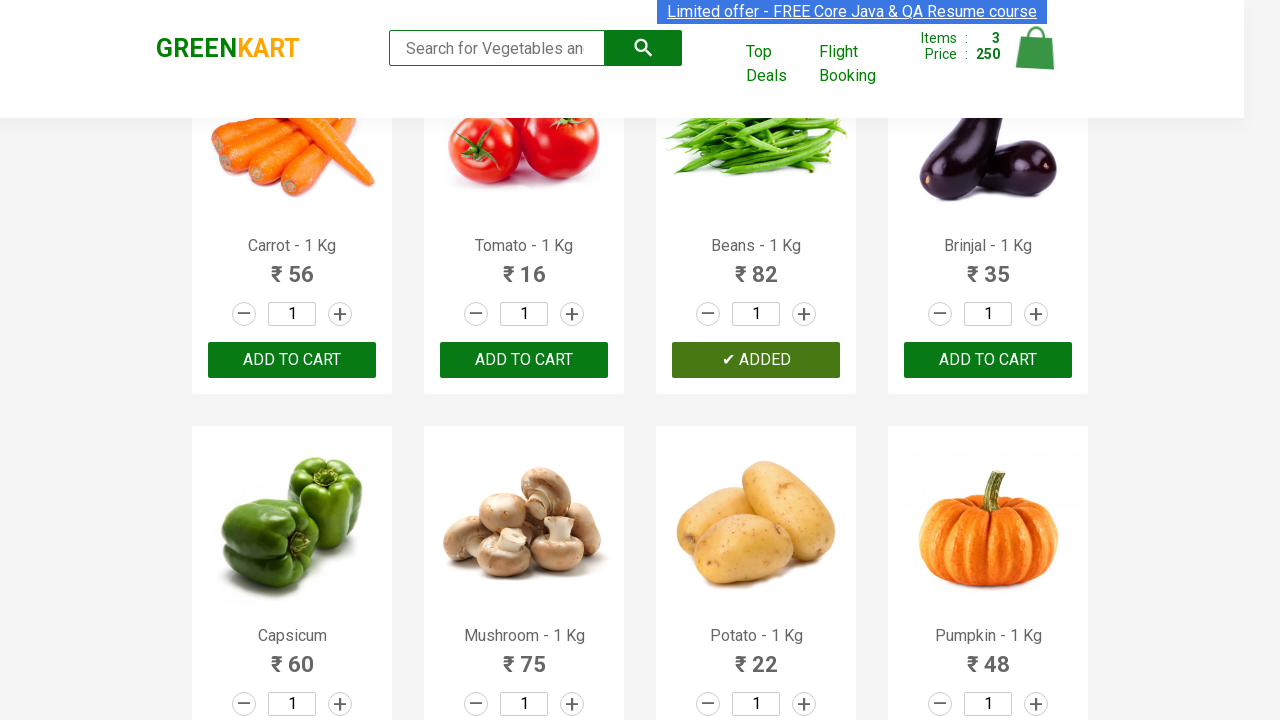

Added Brinjal to cart
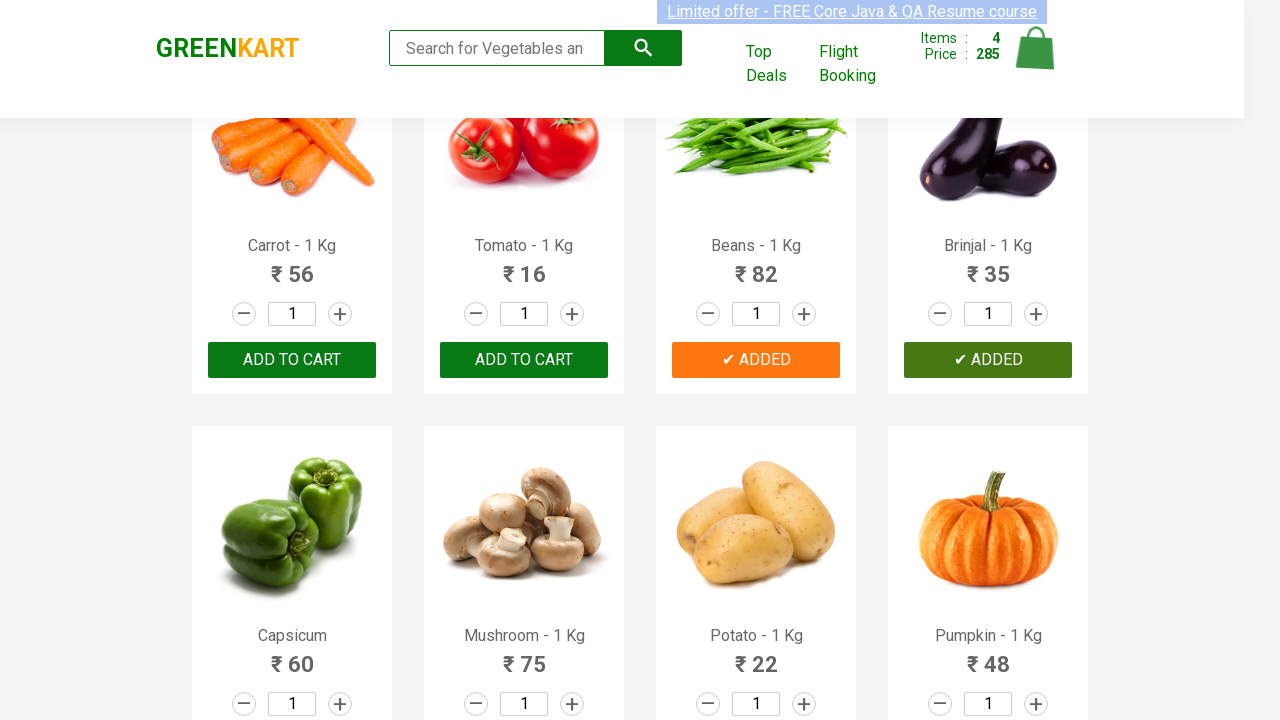

Clicked on cart icon to view cart at (1036, 48) on img[alt='Cart']
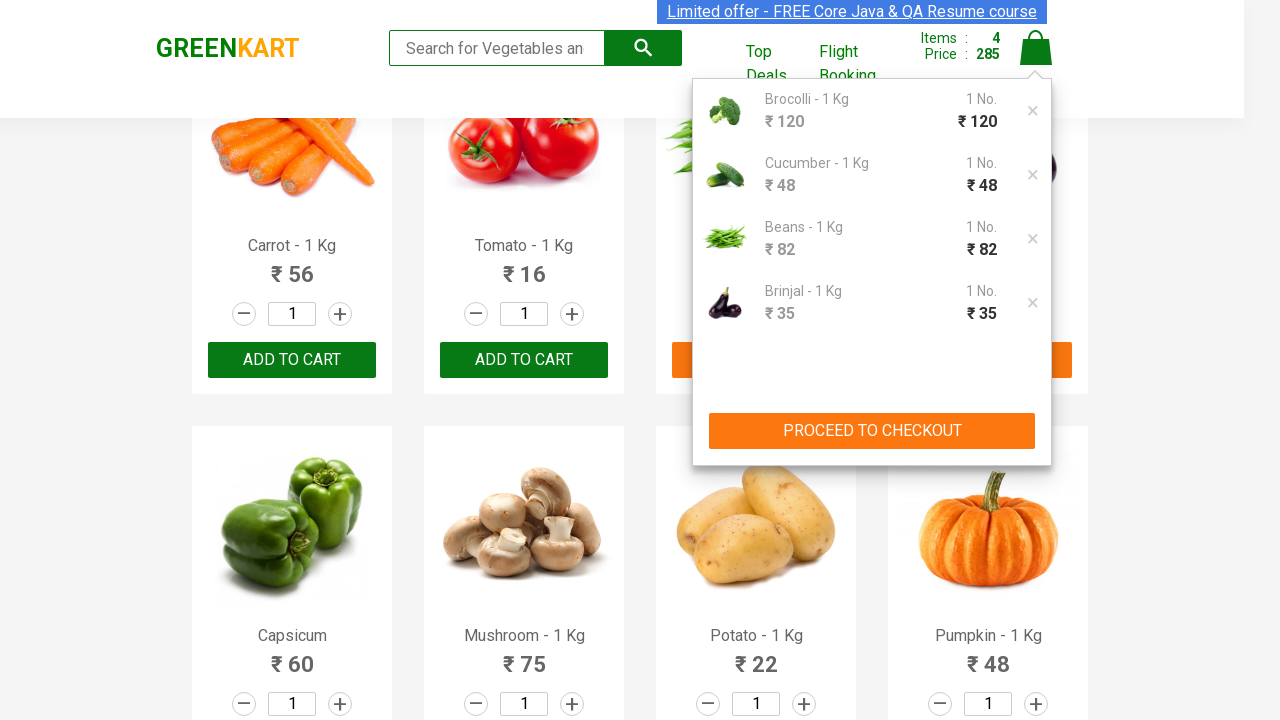

Clicked PROCEED TO CHECKOUT button at (872, 431) on xpath=//button[contains(text(),'PROCEED TO CHECKOUT')]
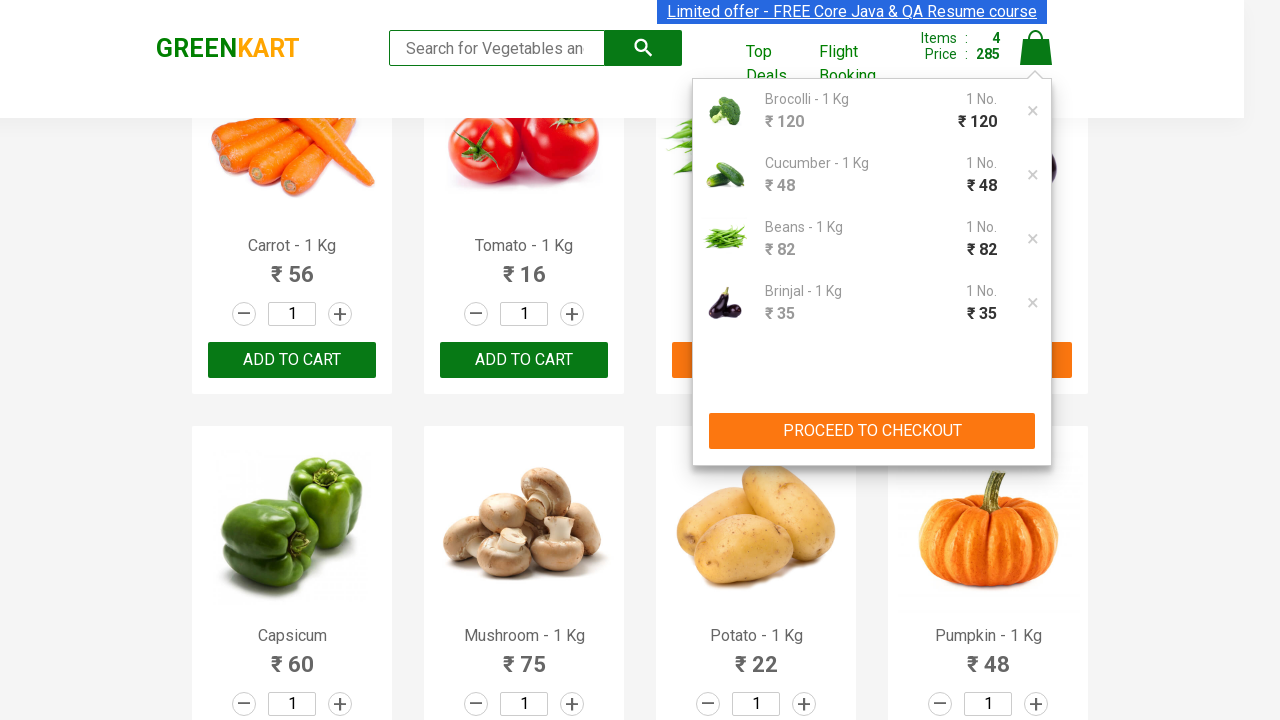

Waited for promo code input field to become visible
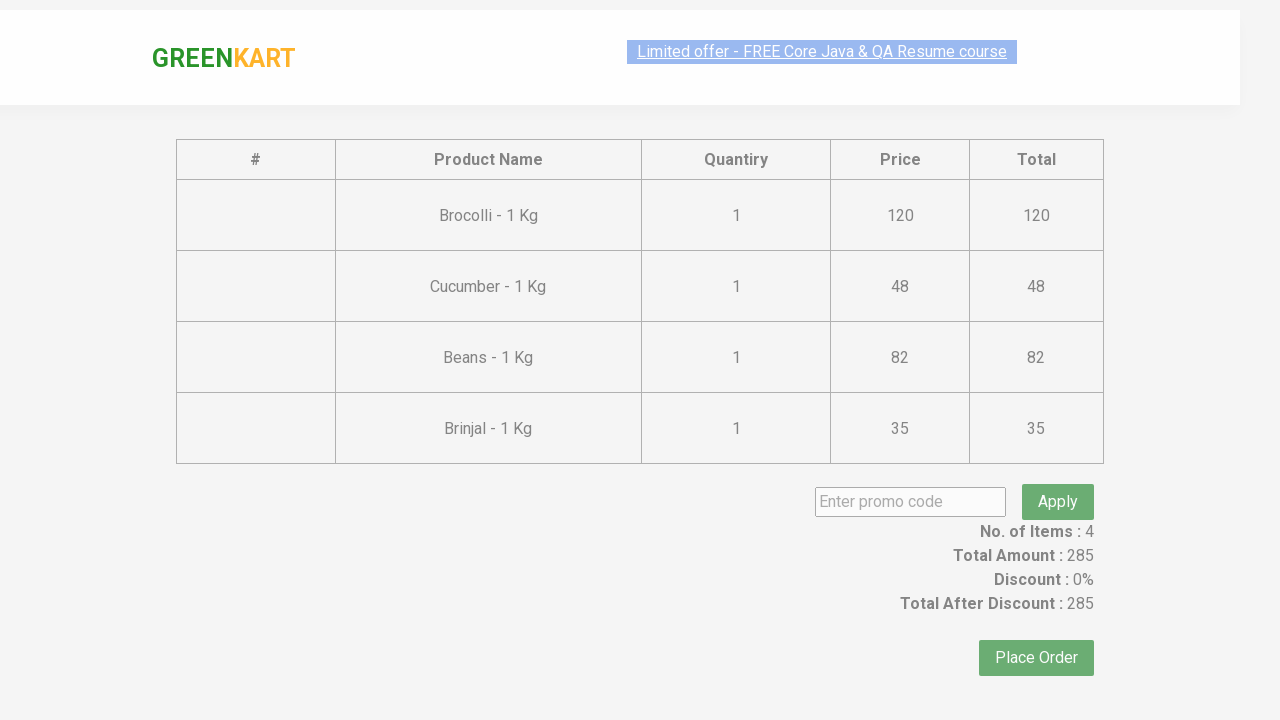

Entered promo code 'rahulshettyacademy' on input.promoCode
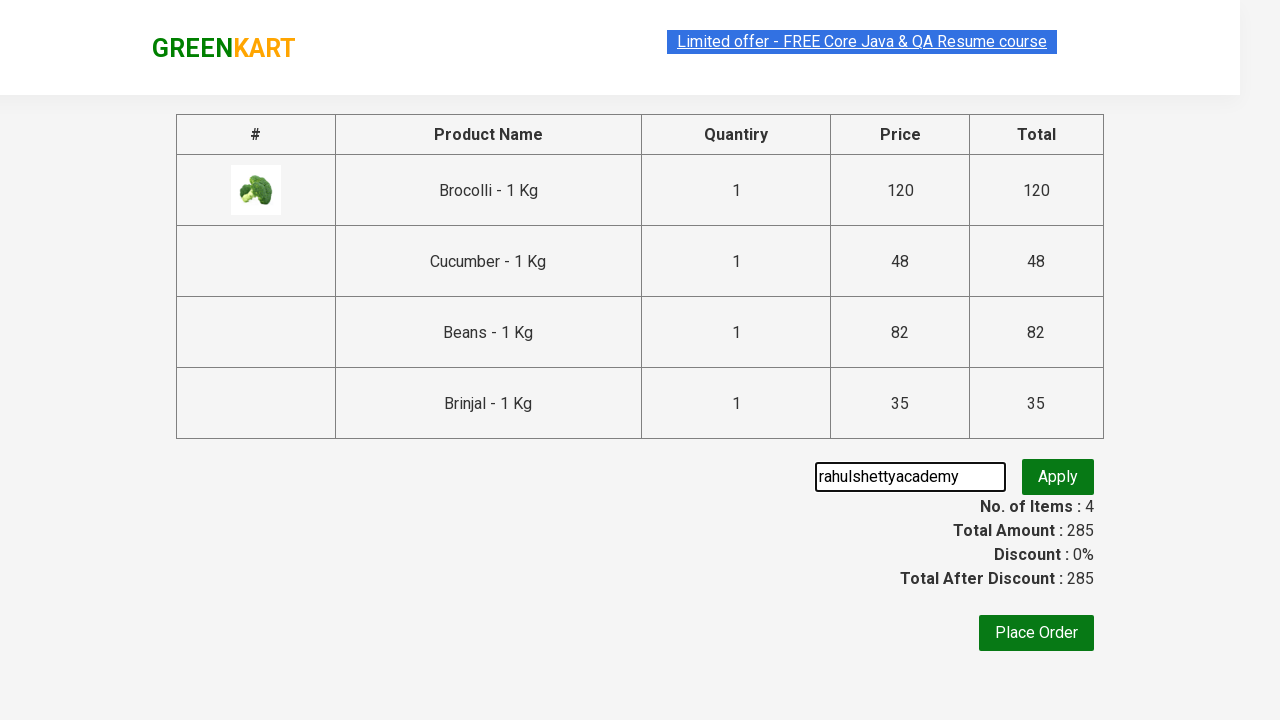

Clicked Apply button to apply promo code at (1058, 477) on .promoBtn
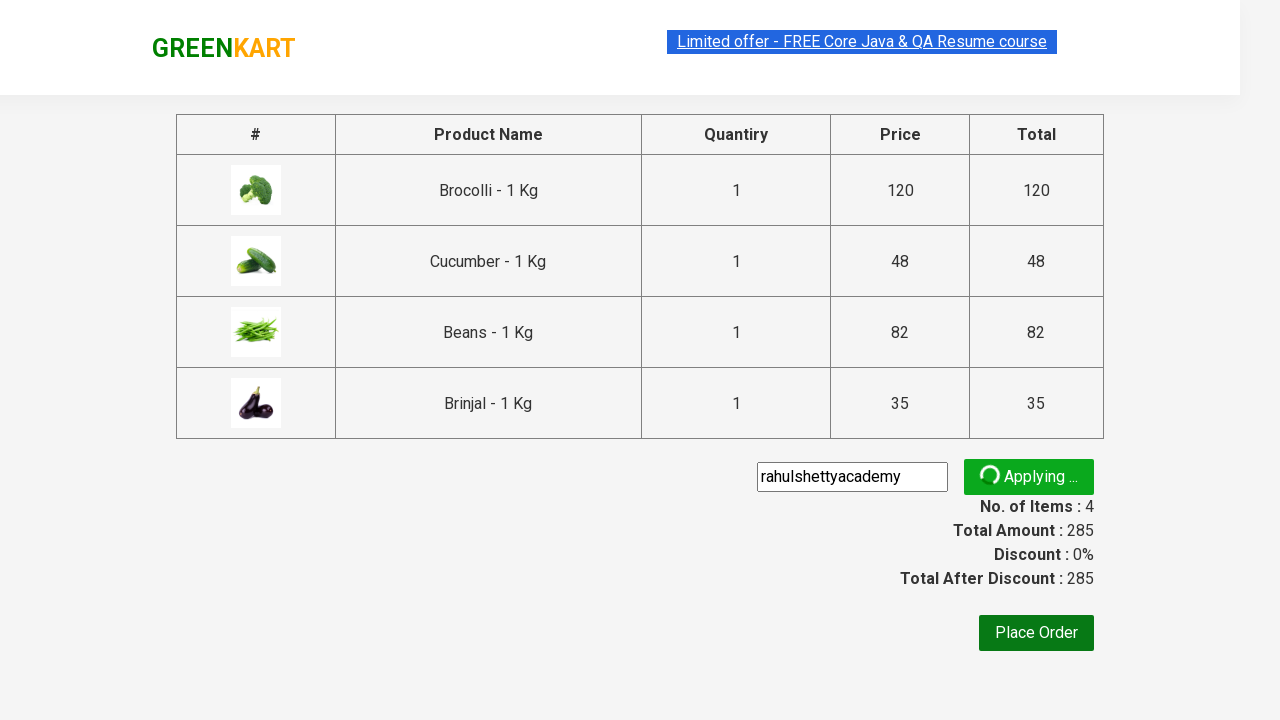

Waited for promo code confirmation message to appear
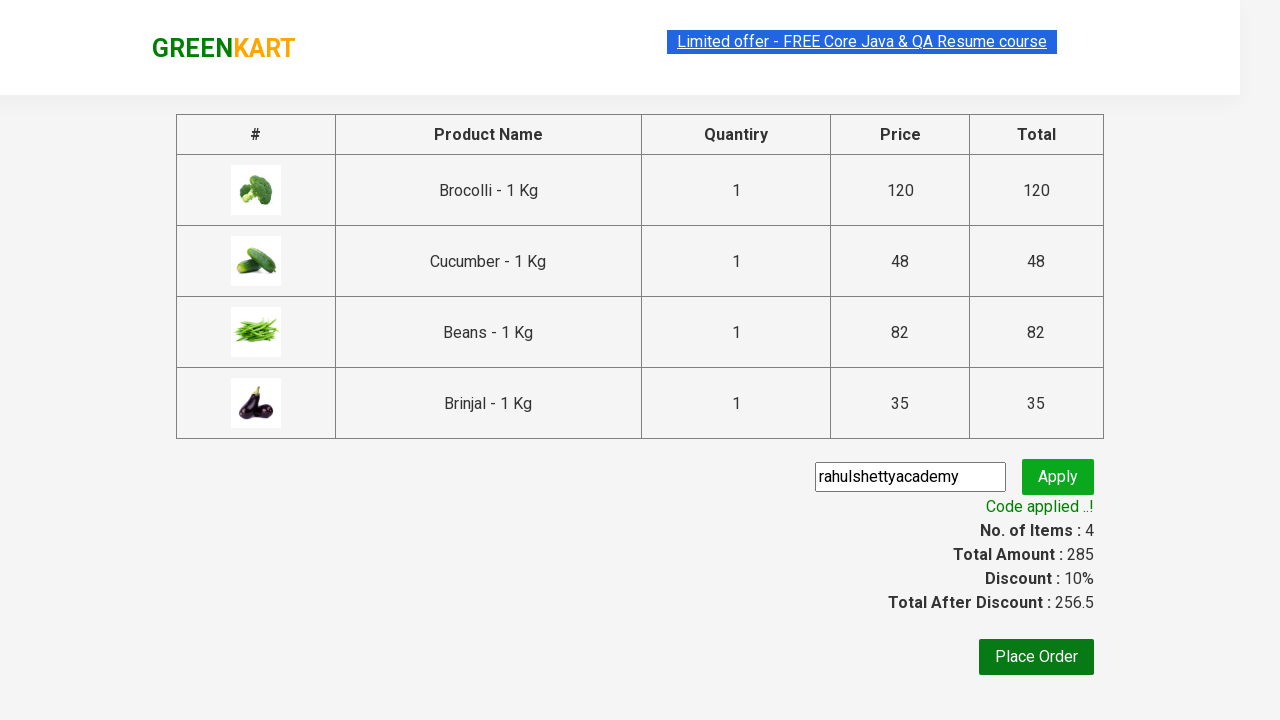

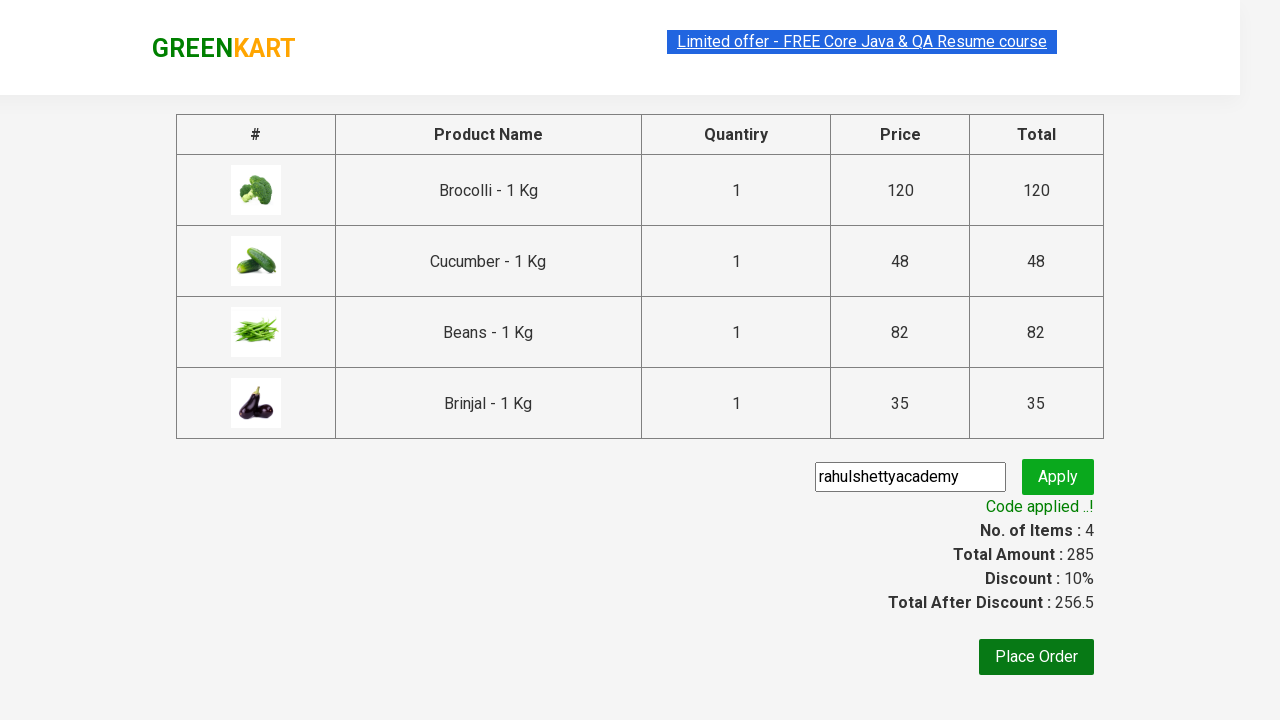